Navigates to AccuWeather forecast pages for multiple cities in Argentina and verifies that weather information elements (city name, current temperature, and real feel) are displayed on each page.

Starting URL: https://www.accuweather.com/es/ar/buenos-aires/7894/weather-forecast/7894

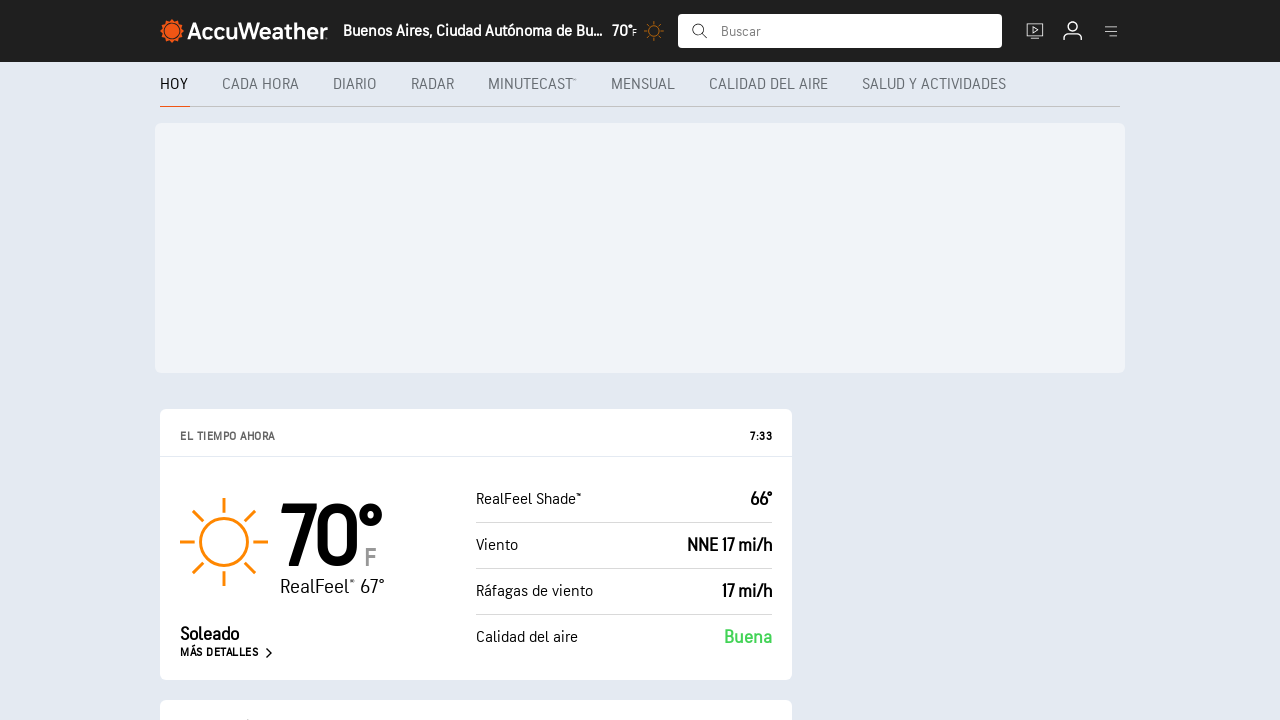

Waited for city name heading (h1) to load on Buenos Aires page
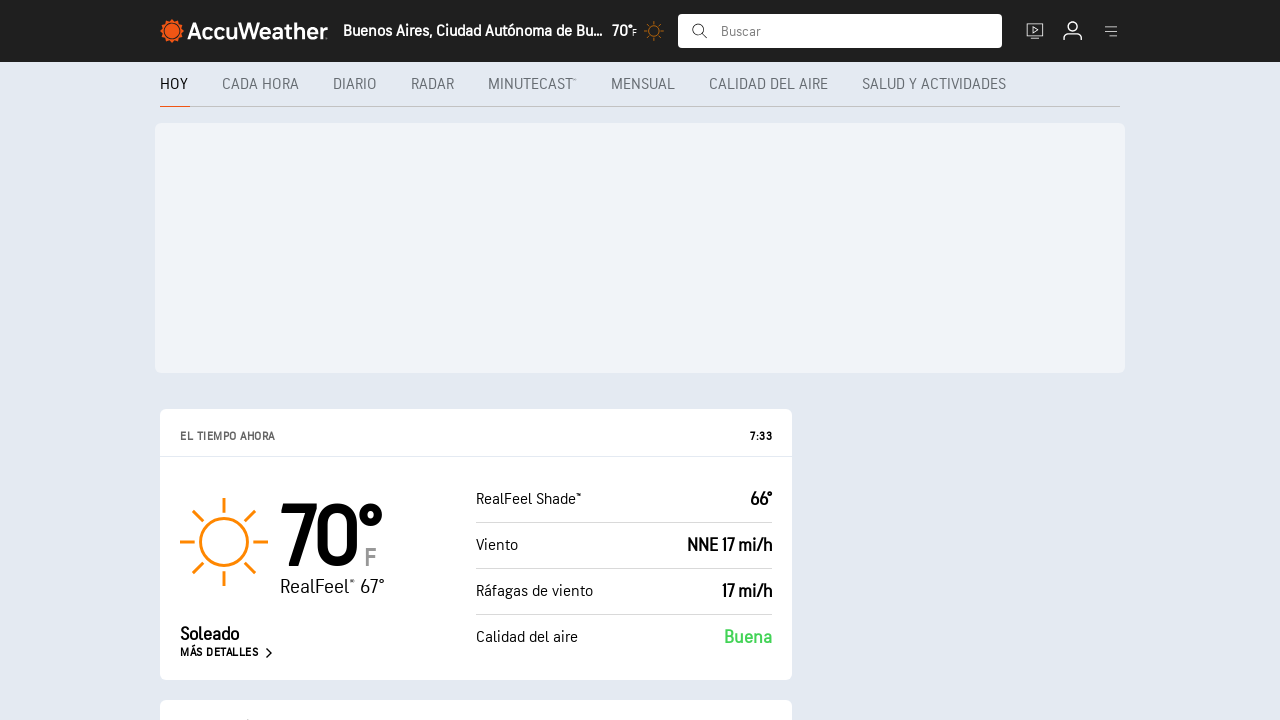

Waited for current temperature element to load on Buenos Aires page
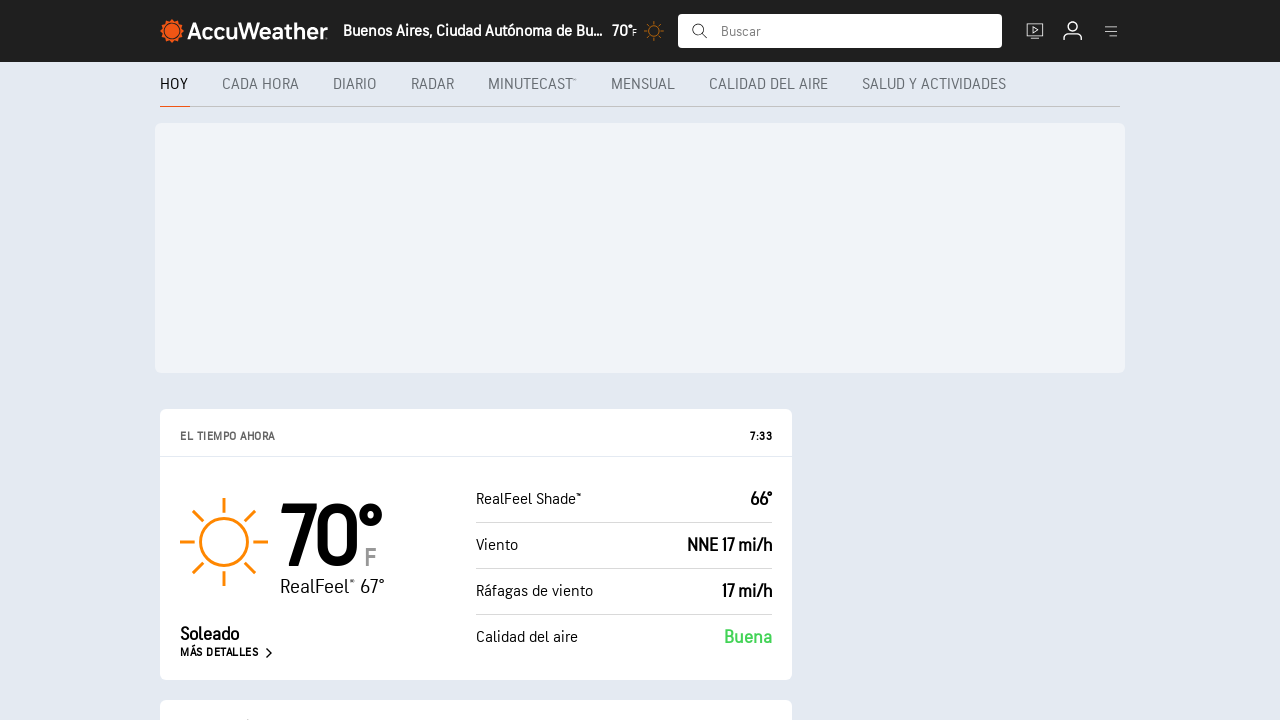

Waited for real feel temperature element to load on Buenos Aires page
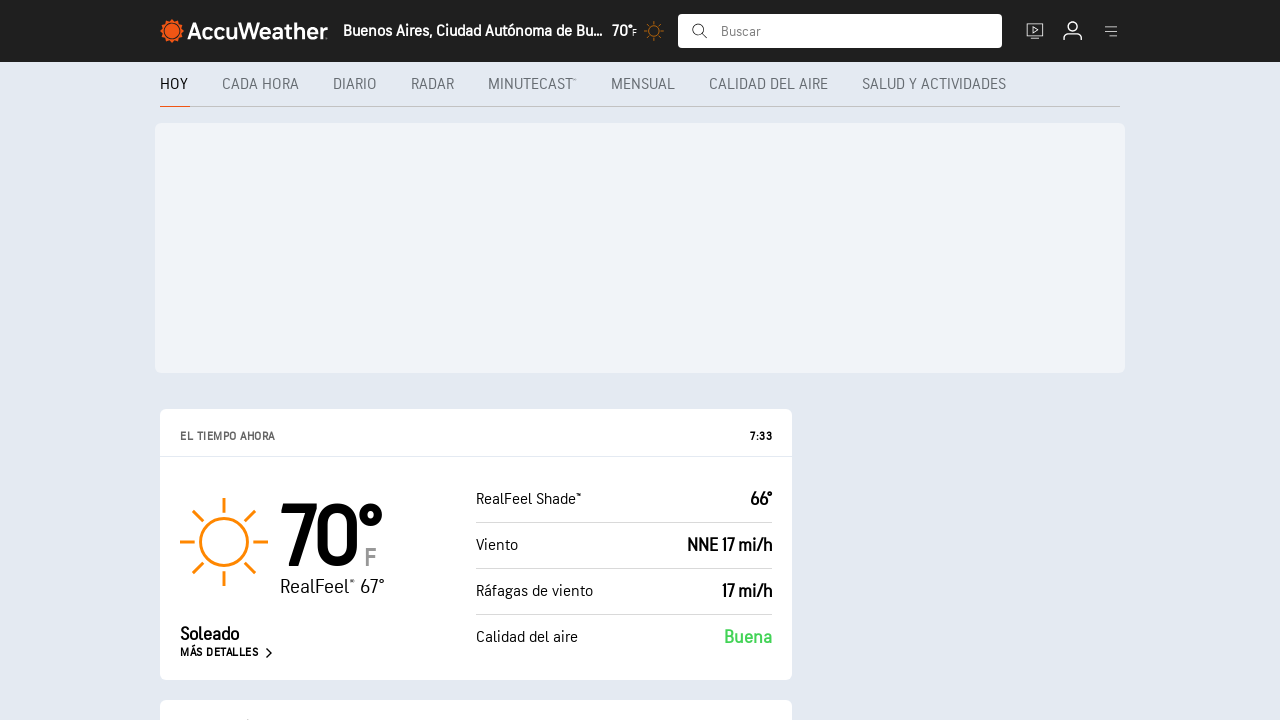

Navigated to Córdoba weather forecast page
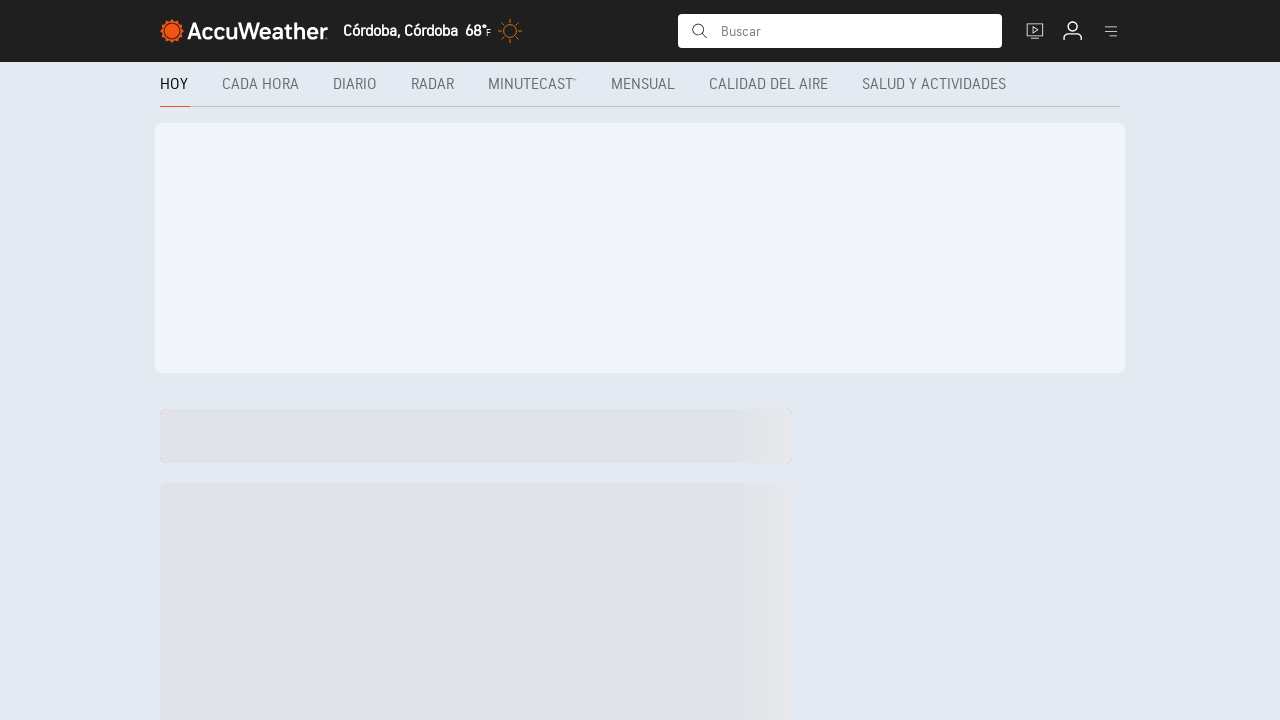

Waited for city name heading (h1) to load on Córdoba page
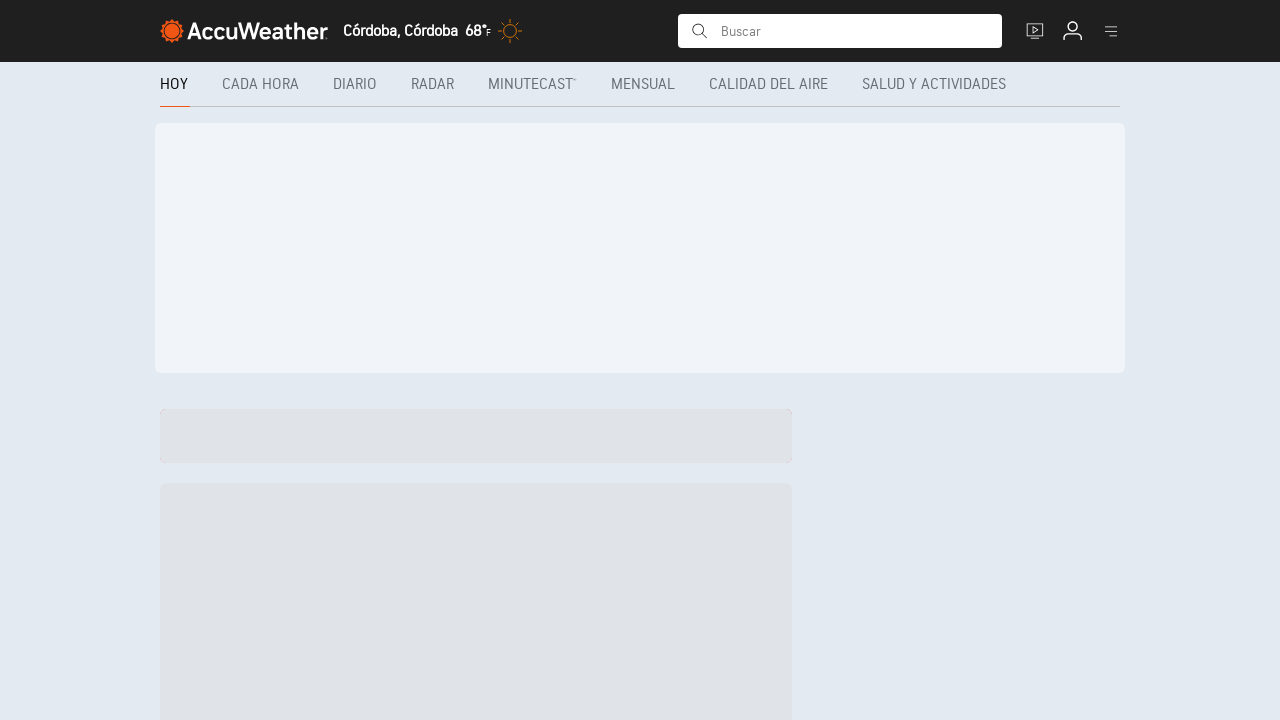

Waited for current temperature element to load on Córdoba page
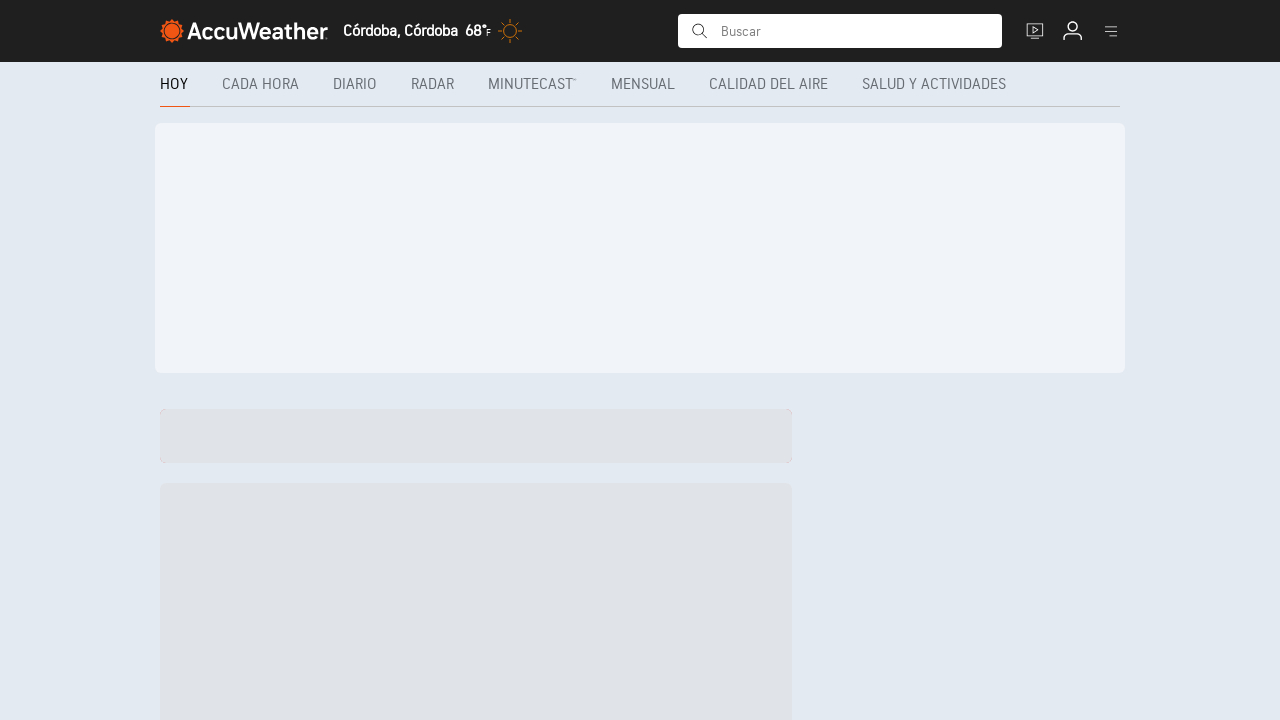

Waited for real feel temperature element to load on Córdoba page
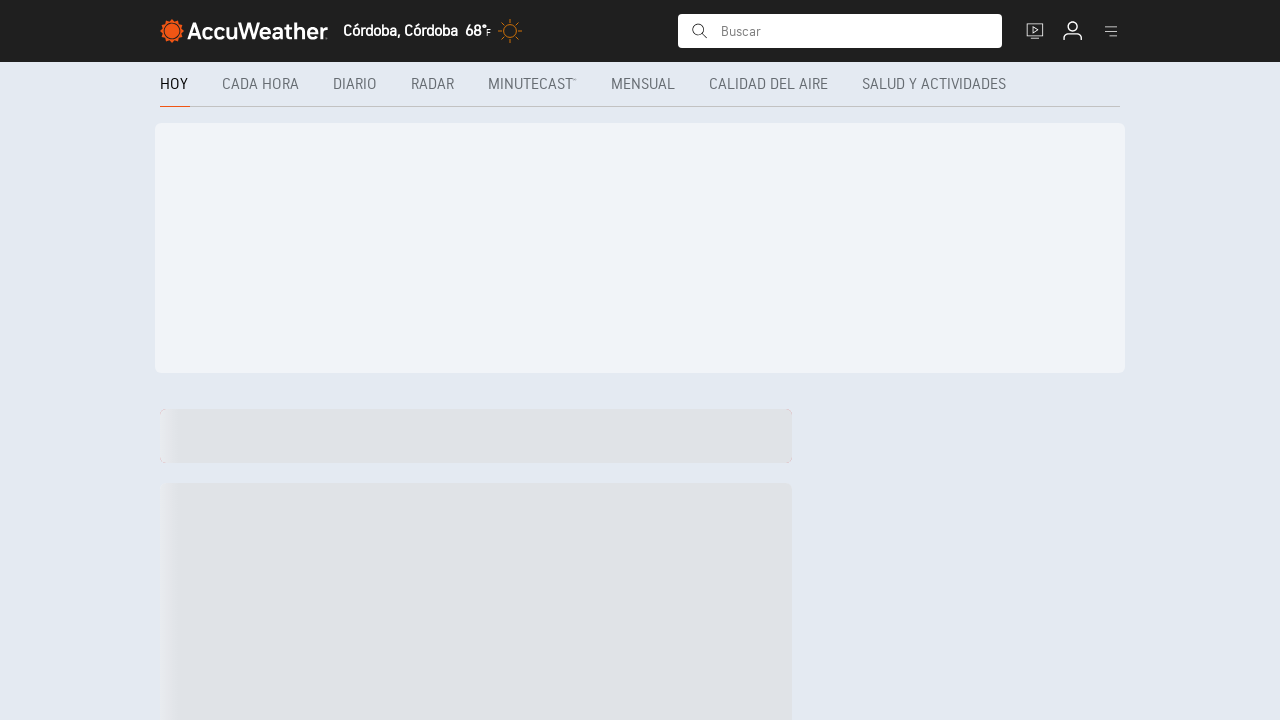

Navigated to Santa Fé weather forecast page
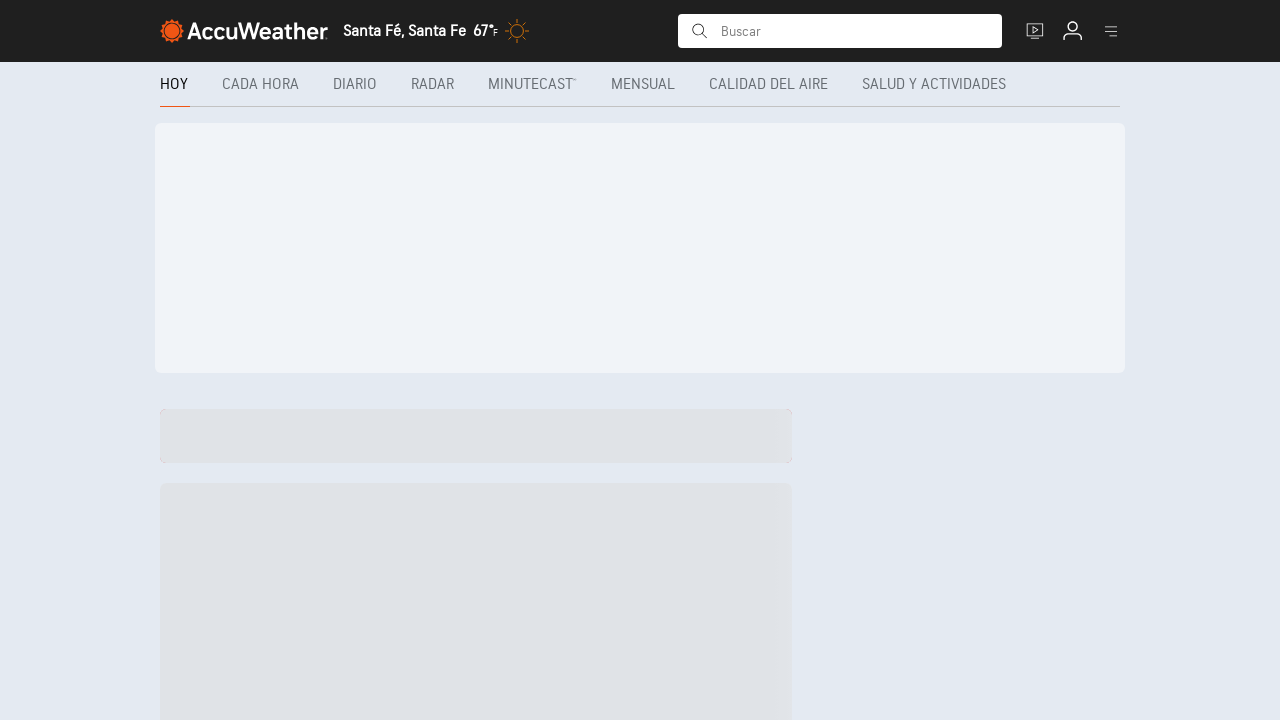

Waited for city name heading (h1) to load on Santa Fé page
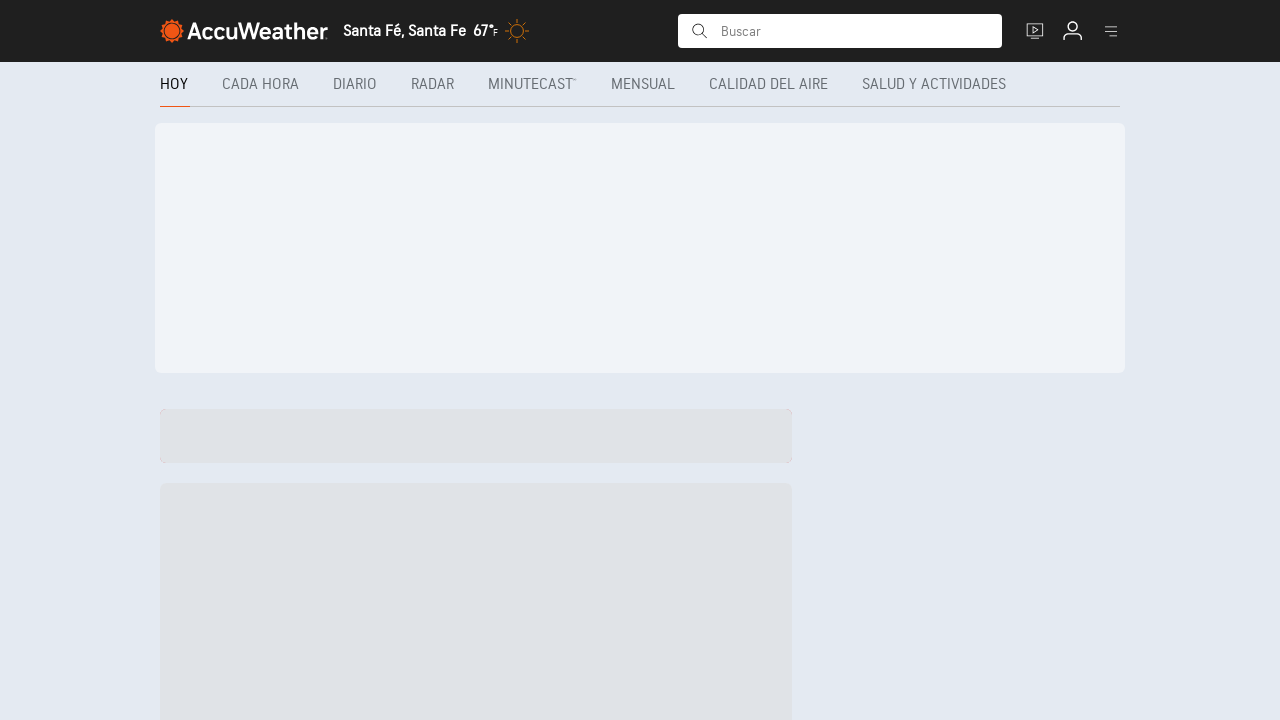

Waited for current temperature element to load on Santa Fé page
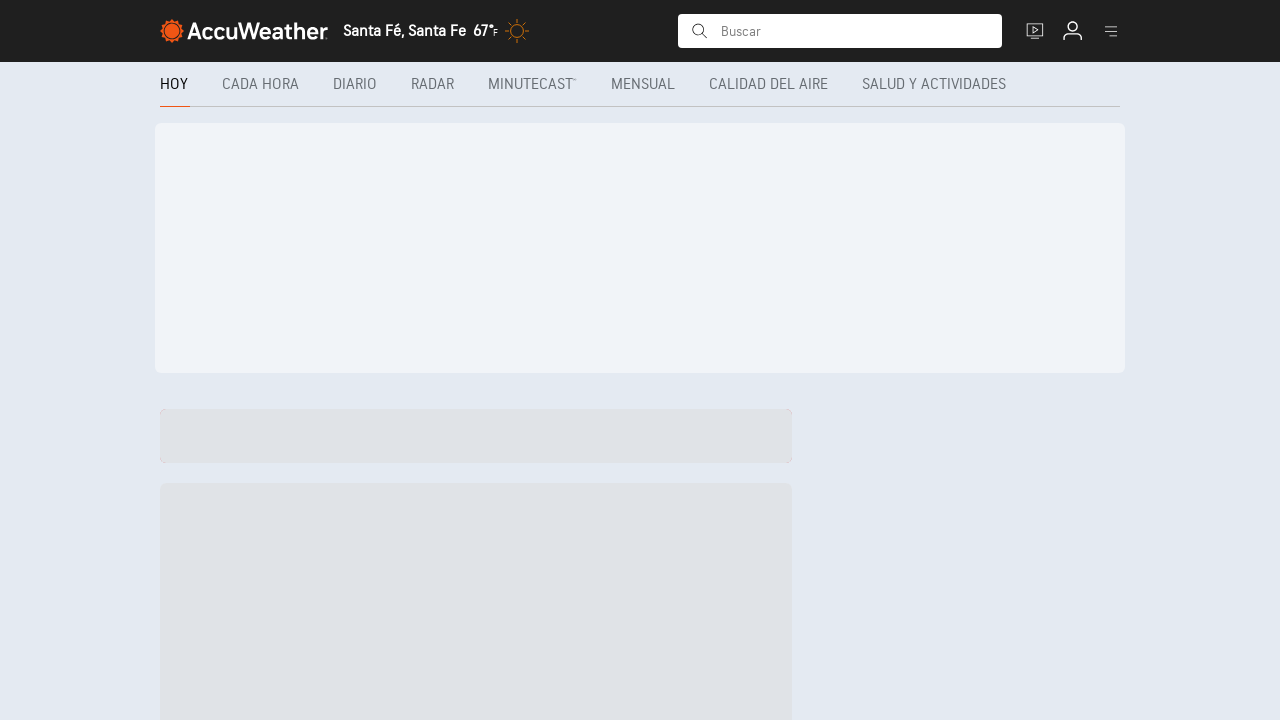

Waited for real feel temperature element to load on Santa Fé page
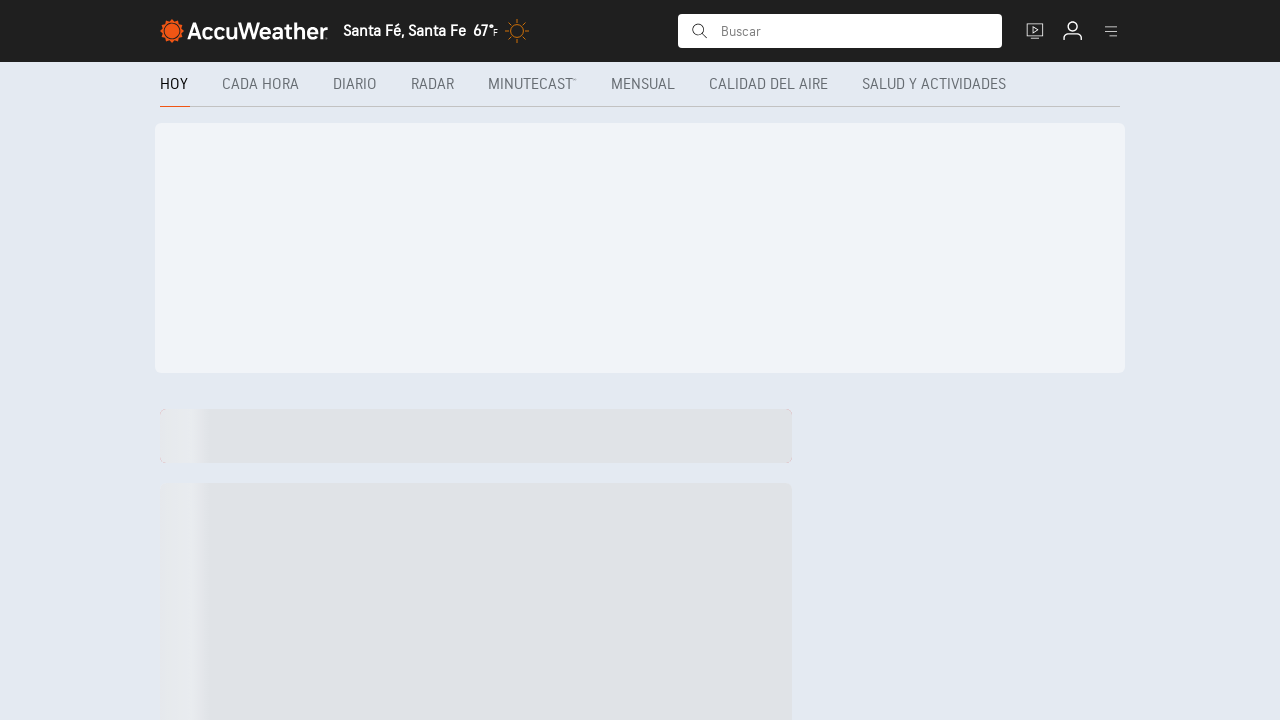

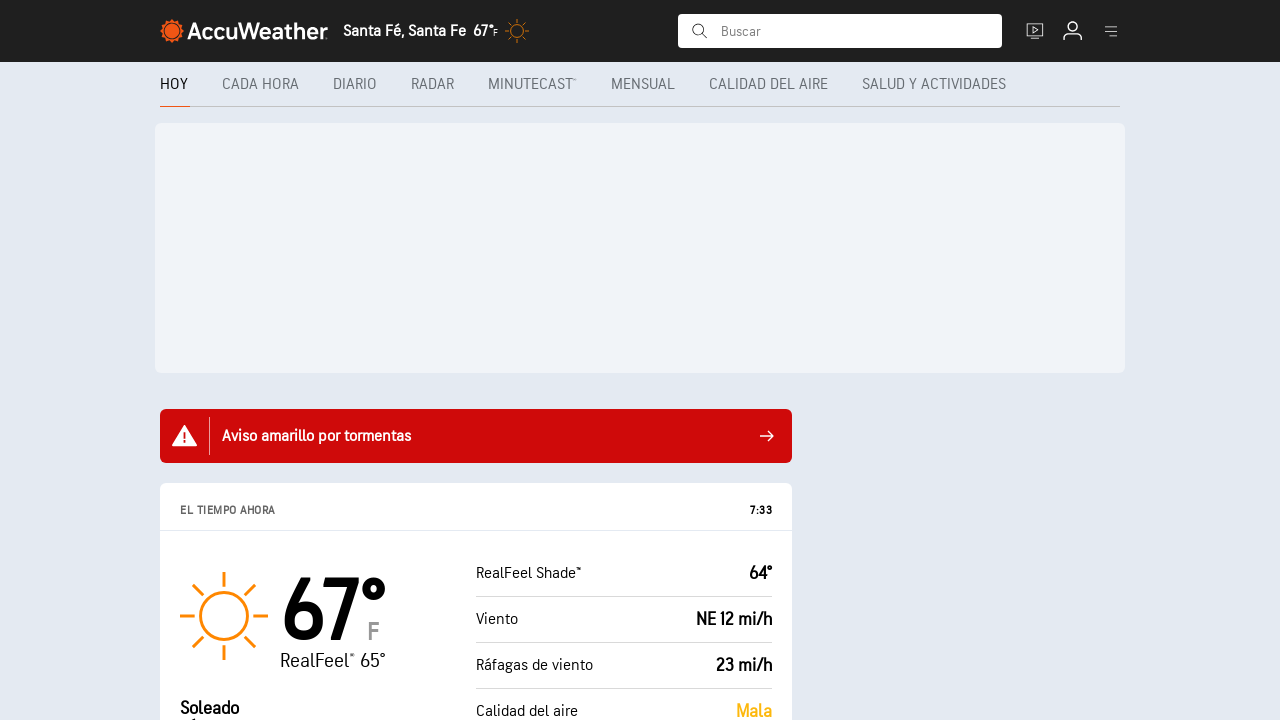